Navigates to a stock screening company snapshot page for FATIMA stock symbol and waits for the page to load.

Starting URL: http://www.scstrade.com/stockscreening/SS_CompanySnapShotYR.aspx?symbol=FATIMA

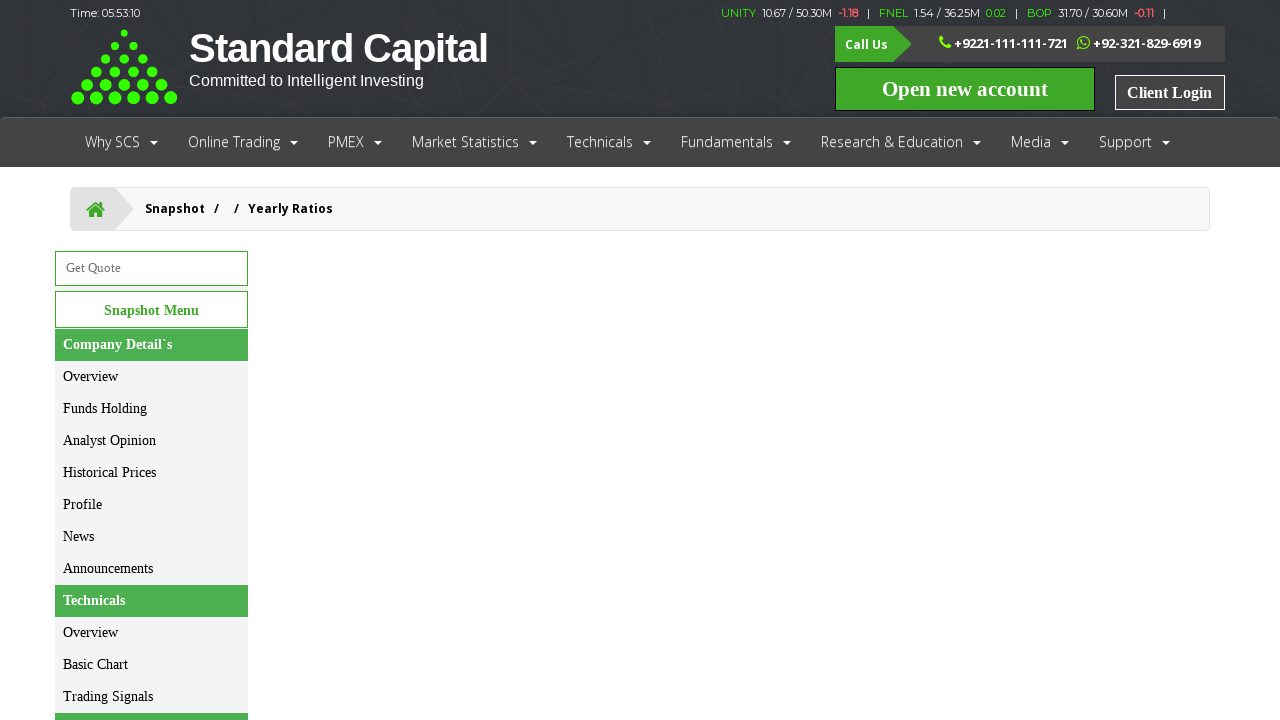

Waited for DOM content to load on FATIMA stock snapshot page
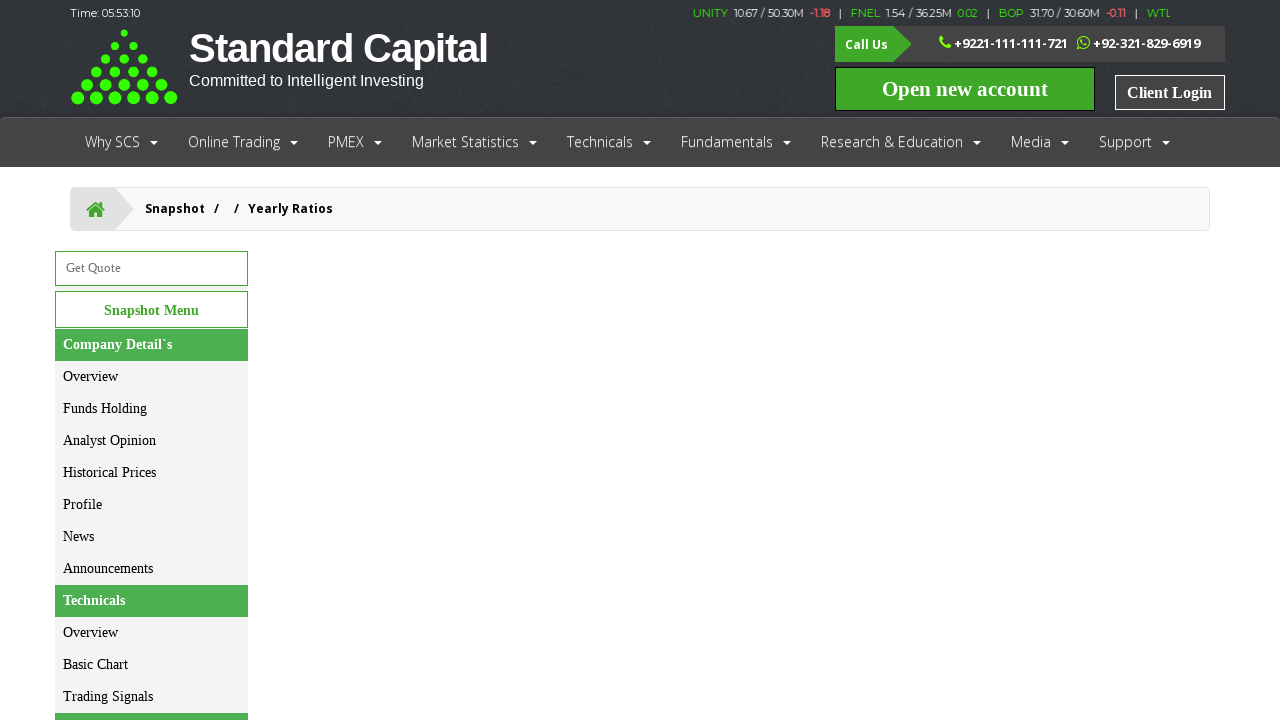

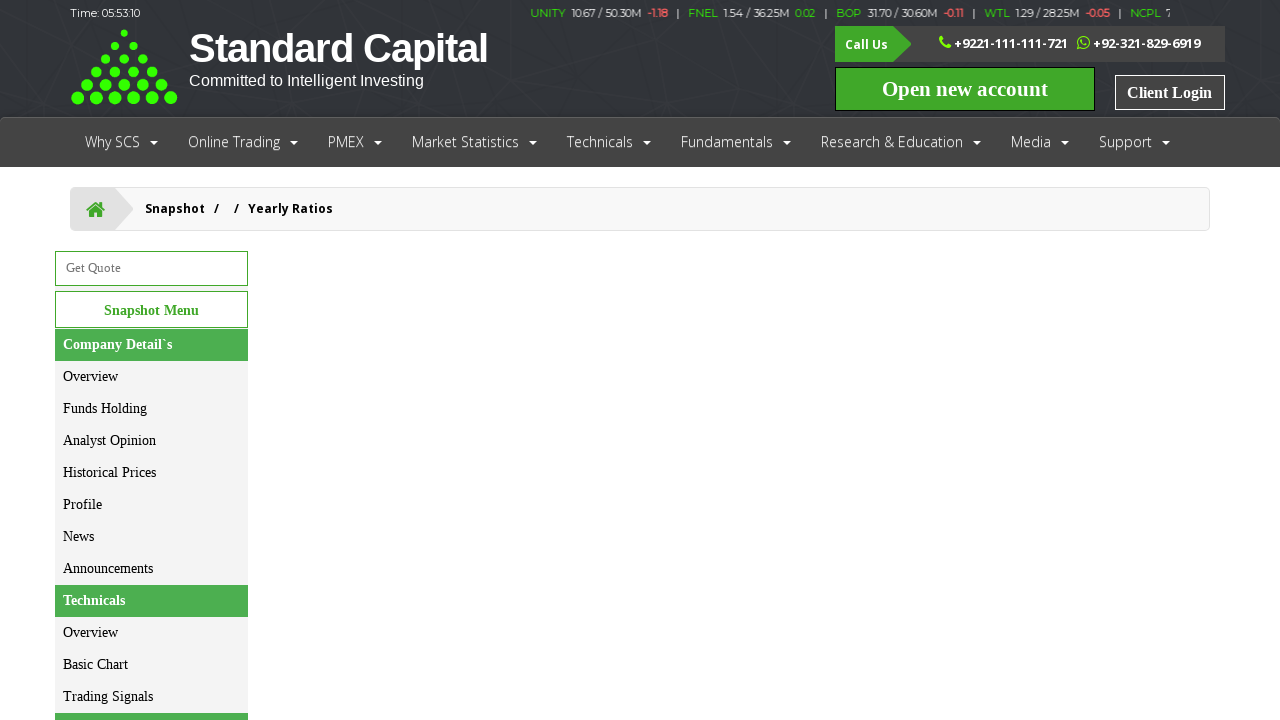